Tests modal dialog functionality by clicking a button to open a small modal, verifying the modal content is displayed, and then closing the modal by clicking the accept button.

Starting URL: https://demoqa.com/modal-dialogs

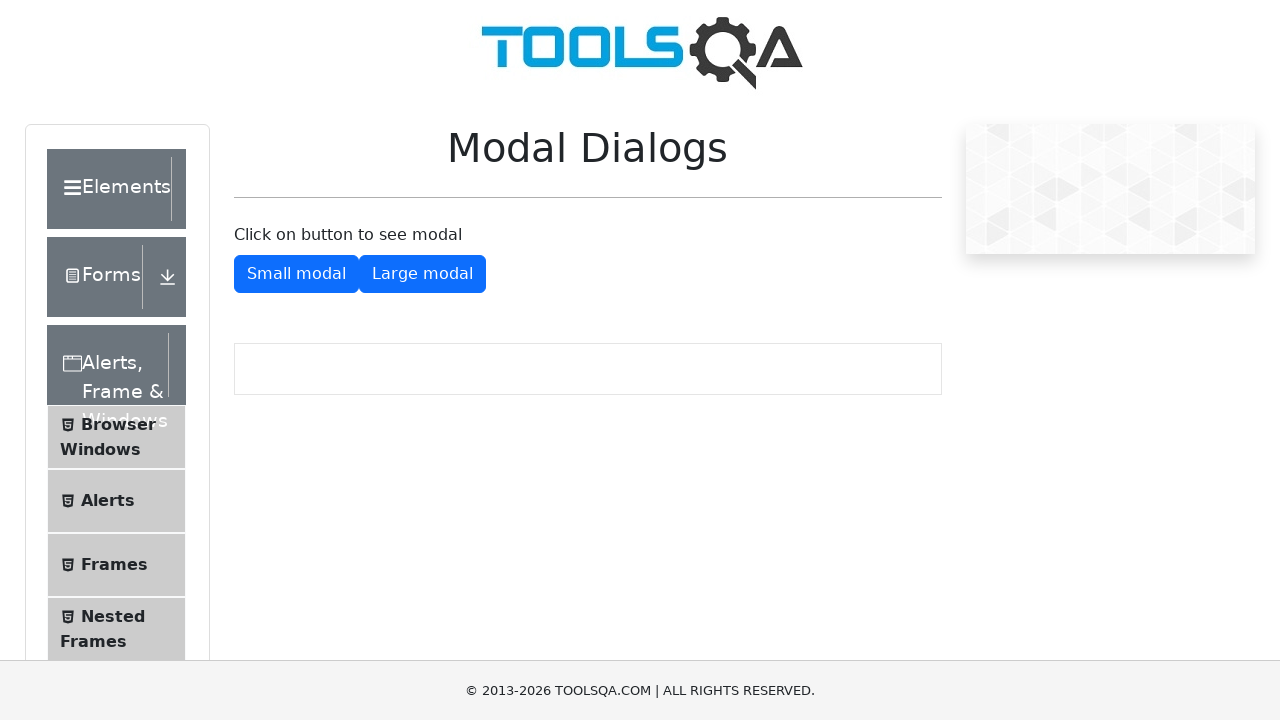

Clicked 'Show Small Modal' button to launch the modal dialog at (296, 274) on #showSmallModal
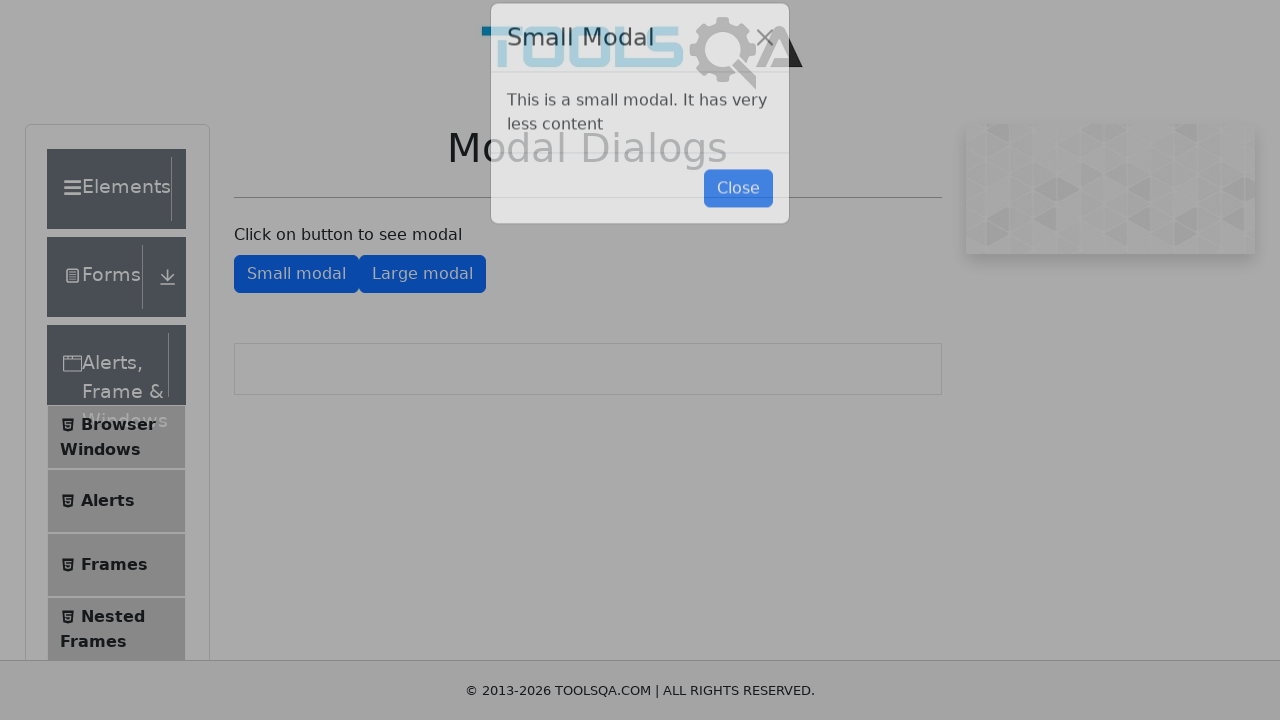

Modal dialog became visible
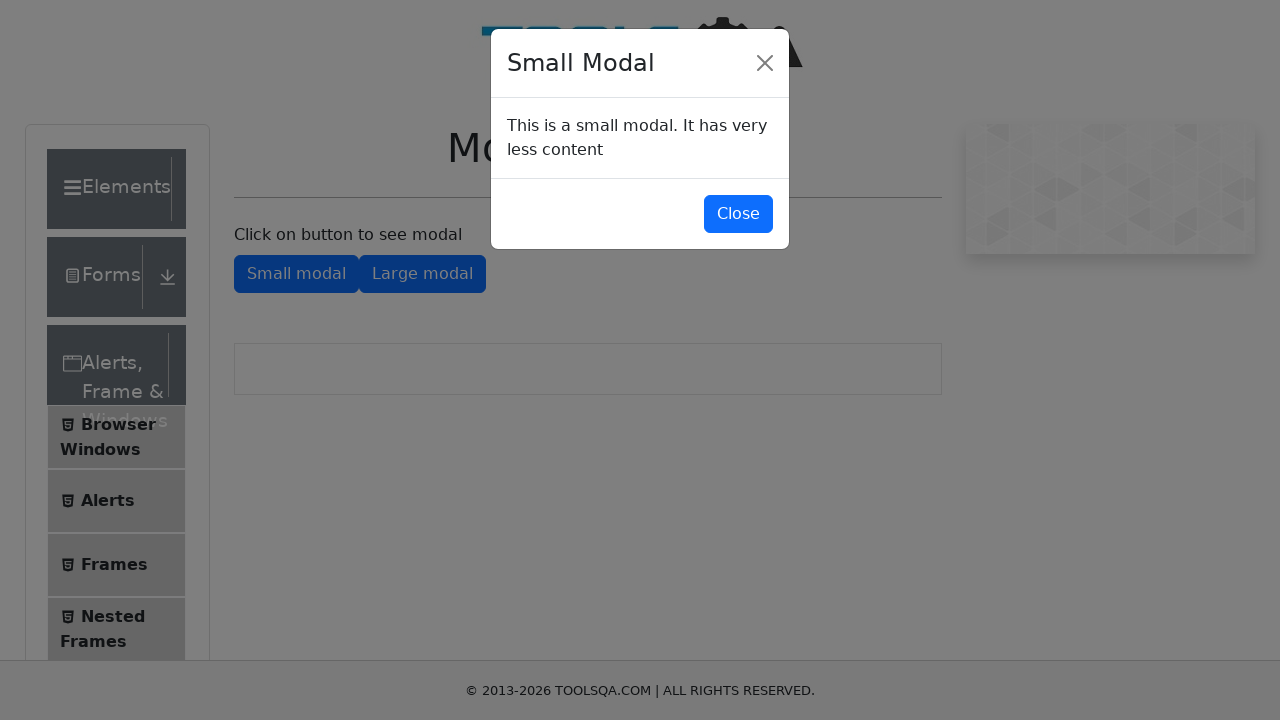

Modal body content is visible and verified
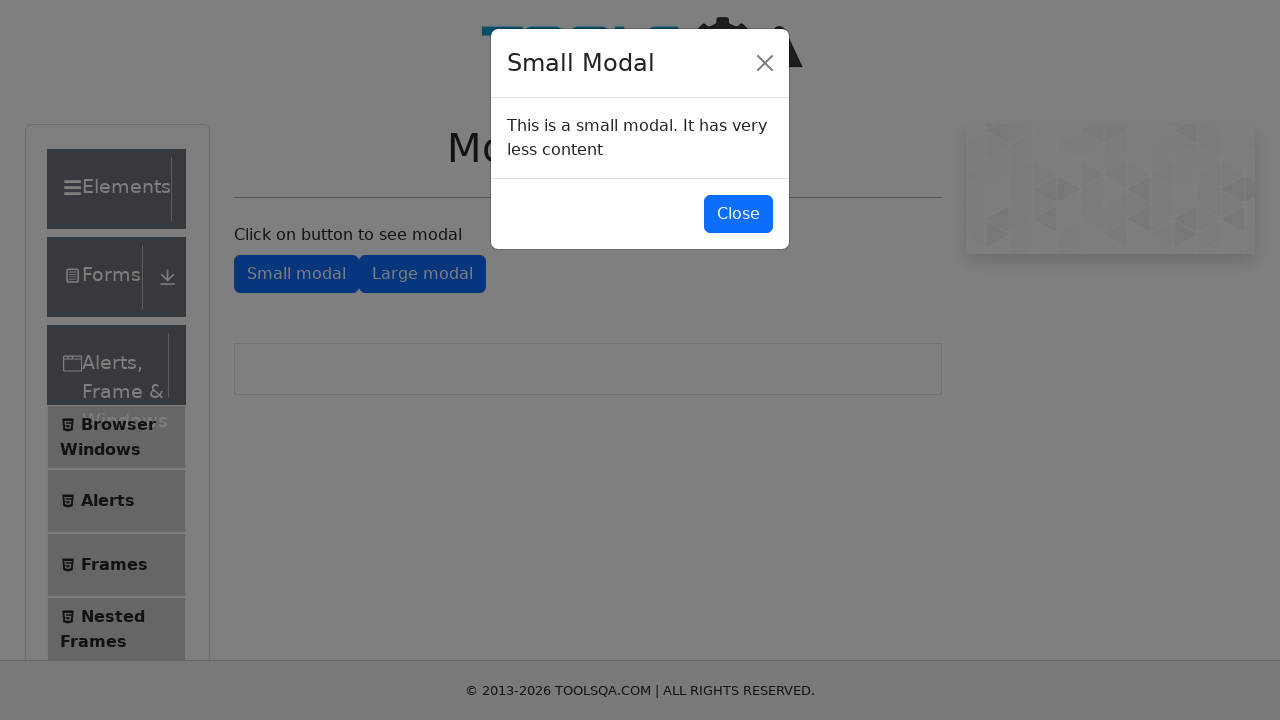

Clicked accept button to close the modal at (738, 214) on #closeSmallModal
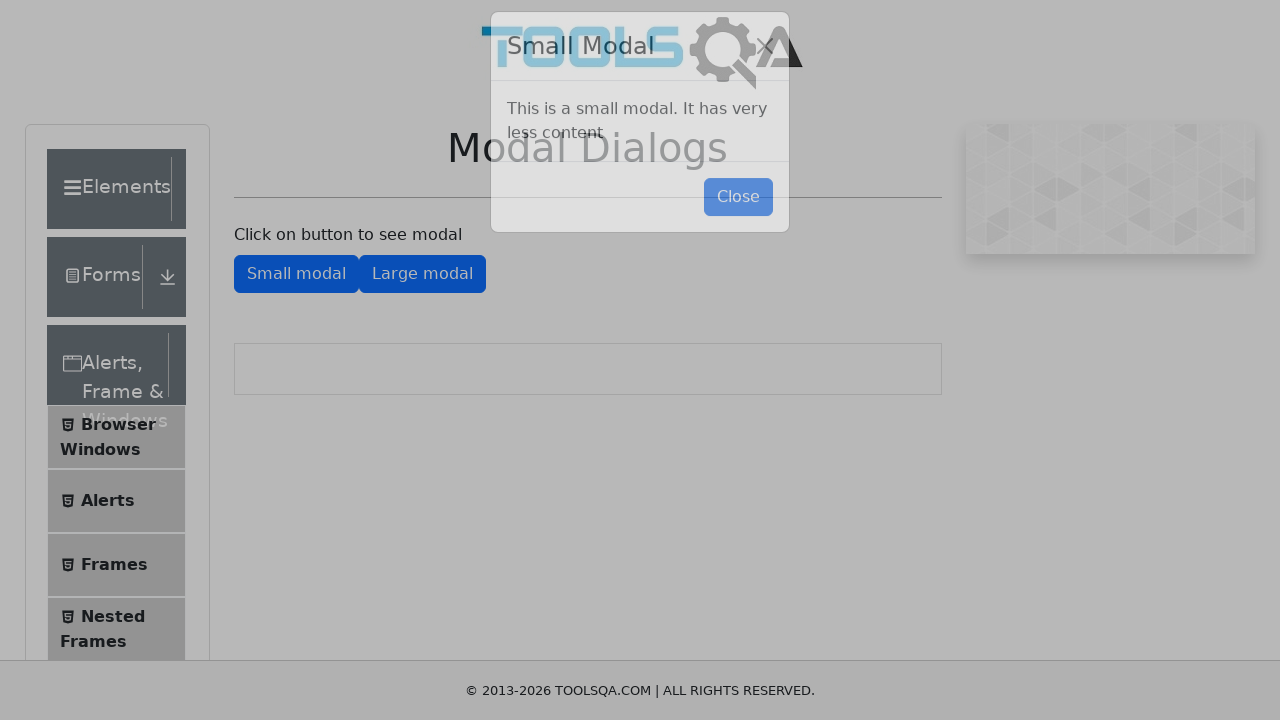

Modal dialog closed and is no longer visible
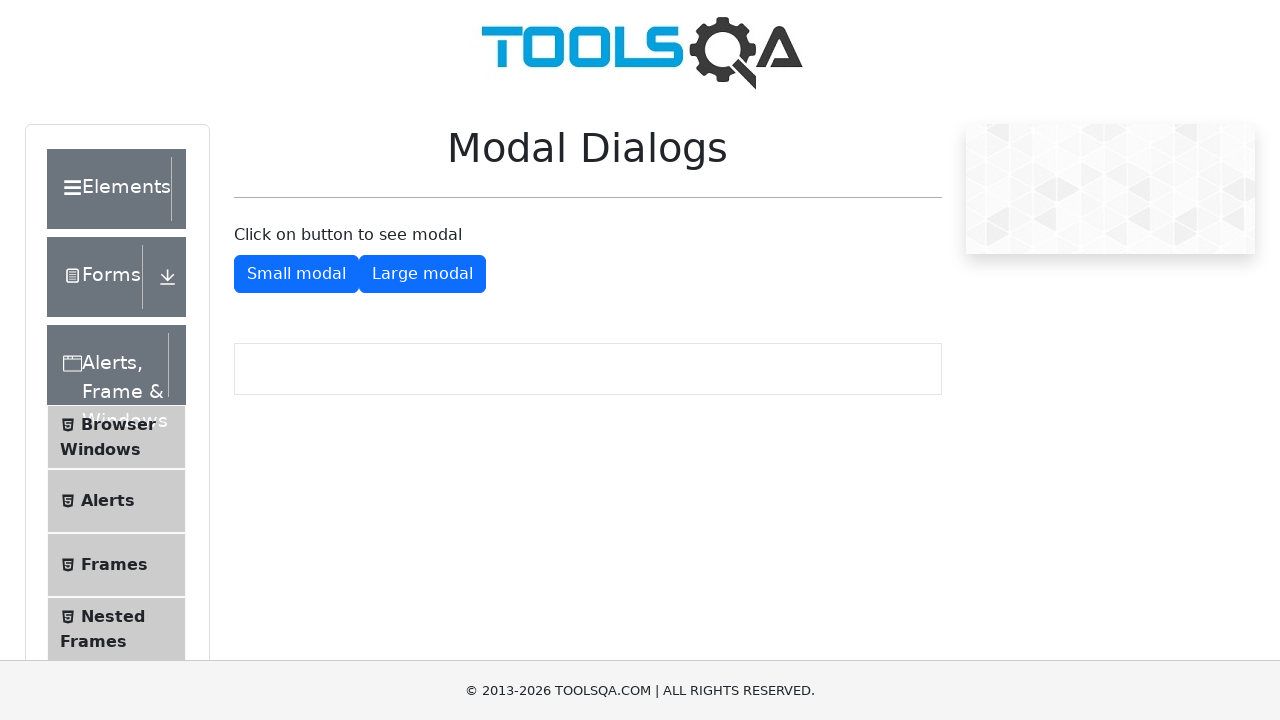

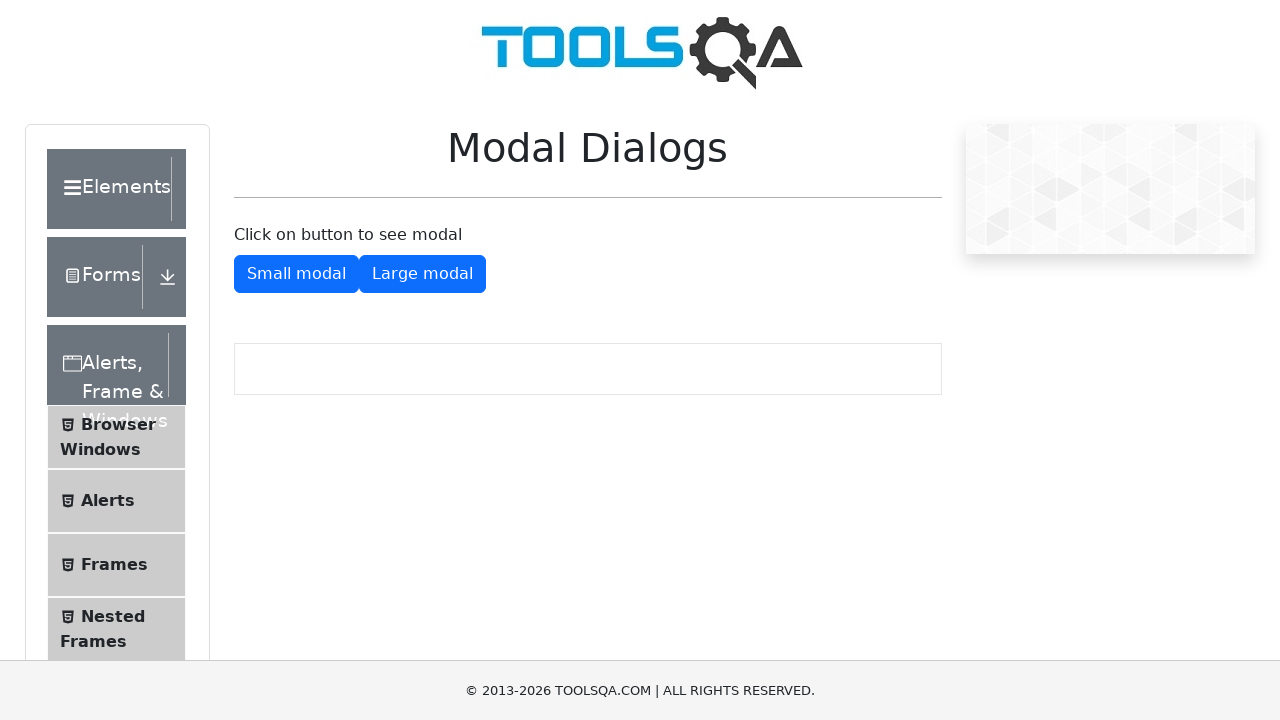